Tests checkbox functionality by clicking the male gender radio button and verifying it is selected

Starting URL: https://testautomationpractice.blogspot.com/

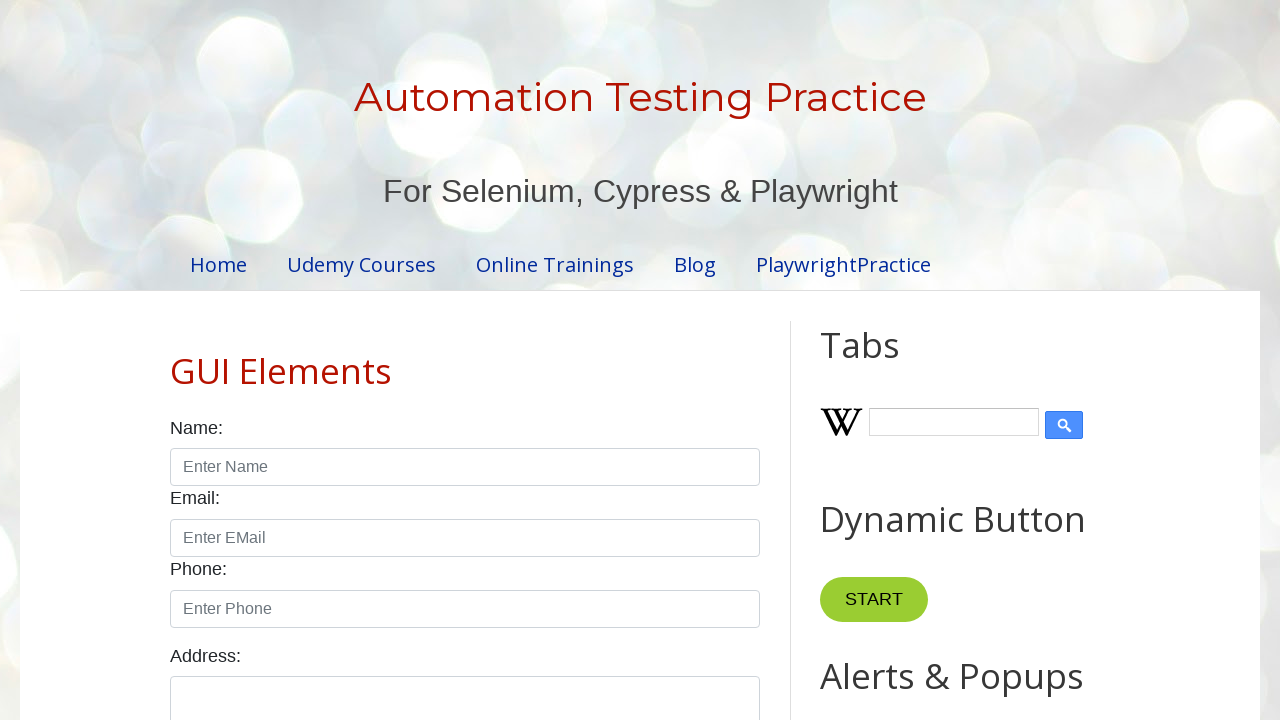

Clicked the male gender radio button at (176, 360) on input#male
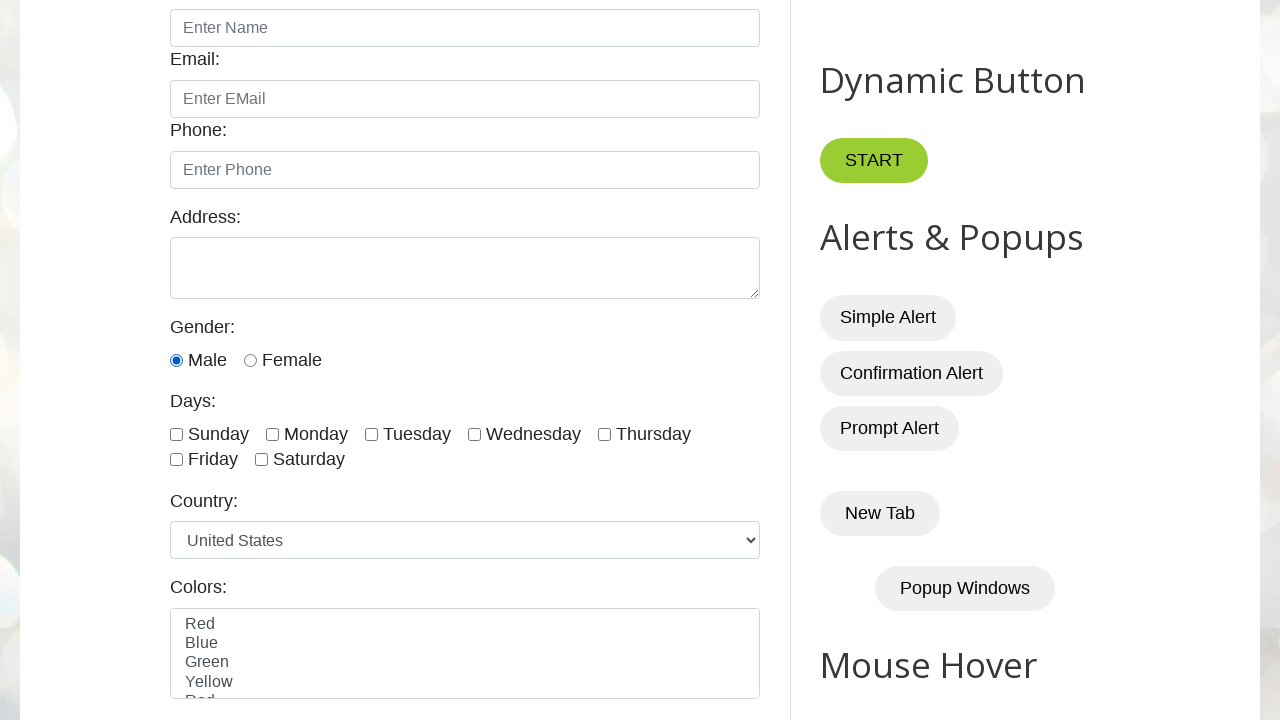

Located the male gender radio button element
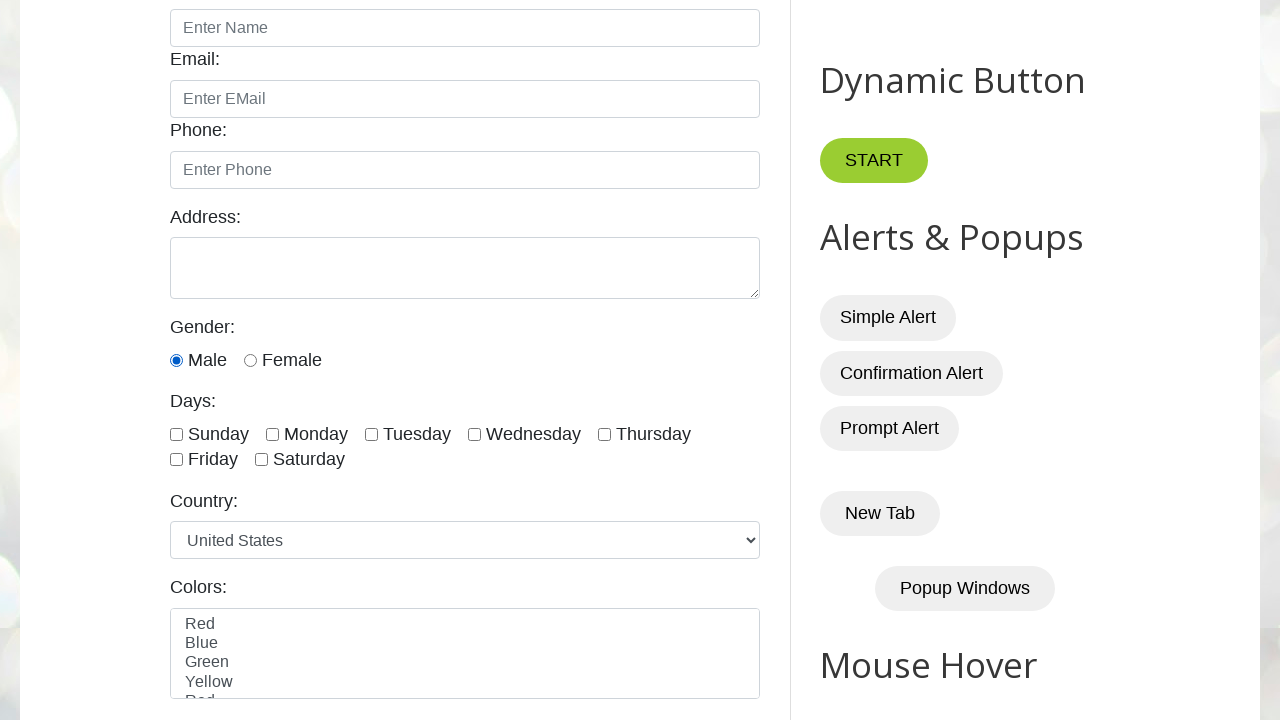

Verified that the male gender radio button is selected
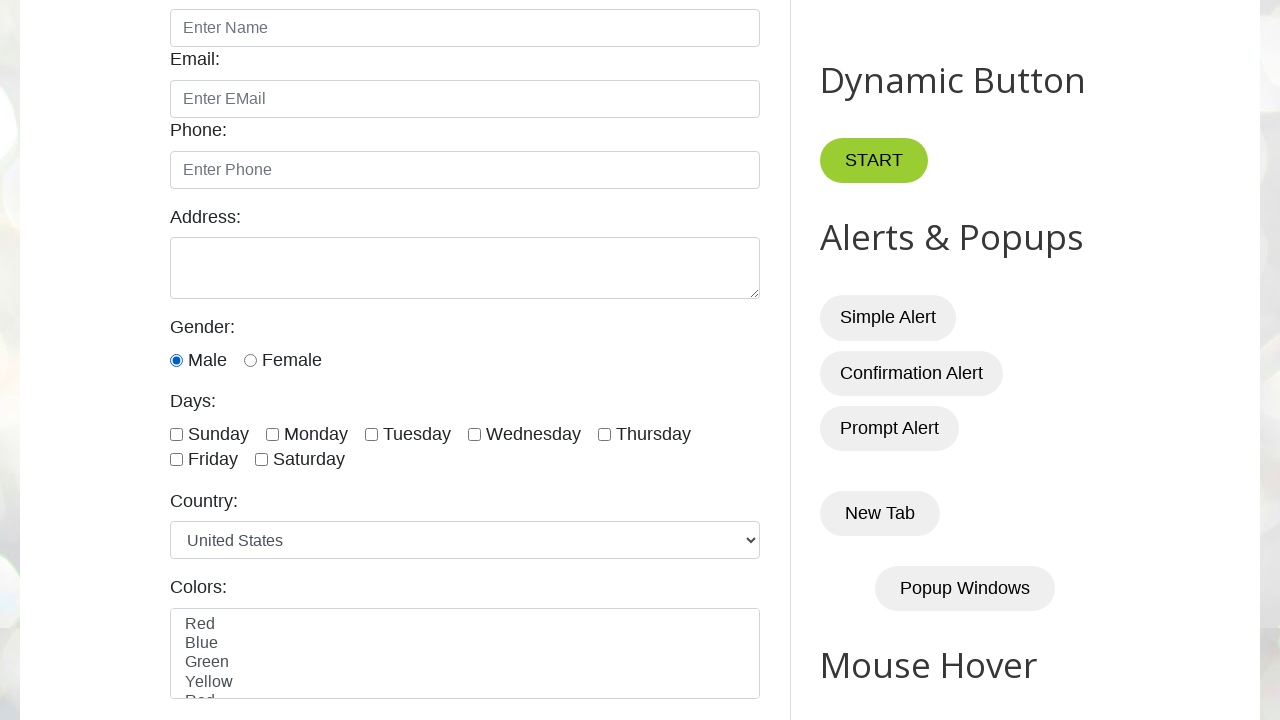

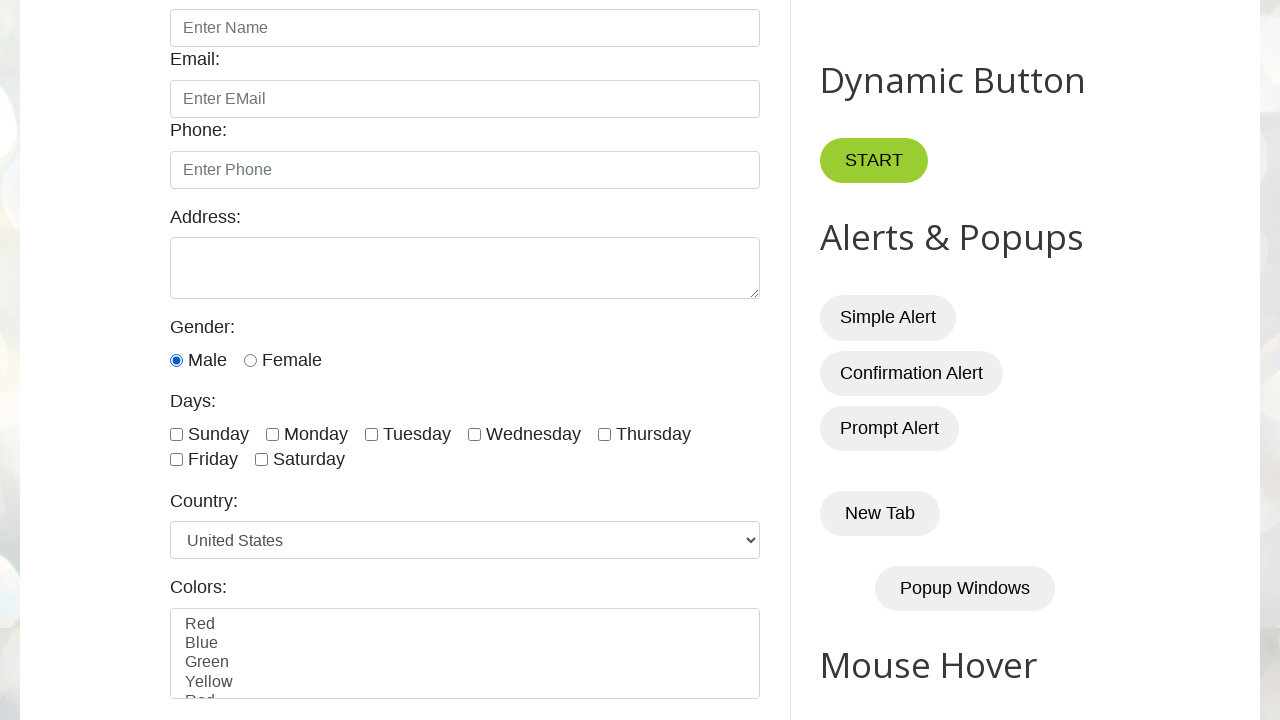